Fills out a practice form on DemoQA website with various input fields including name, email, phone, date, and file upload

Starting URL: https://demoqa.com/automation-practice-form

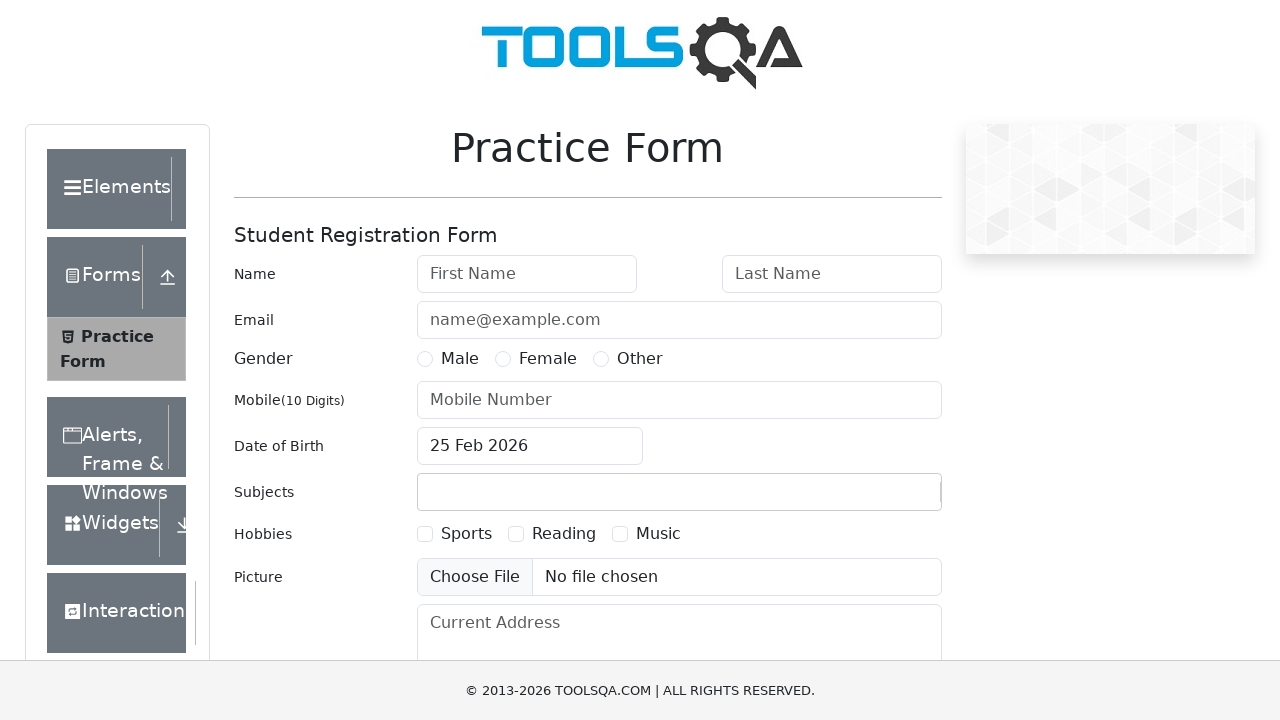

Filled first name field with 'John106' on #firstName
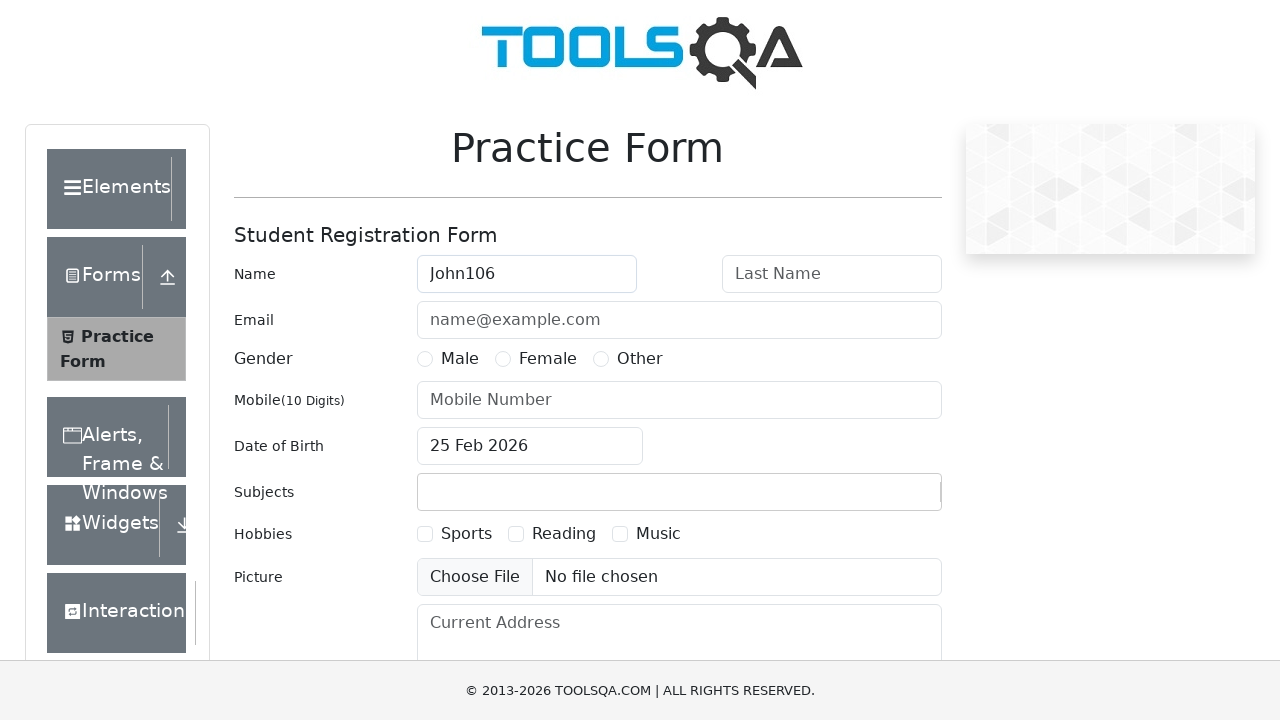

Filled last name field with 'Smith236' on #lastName
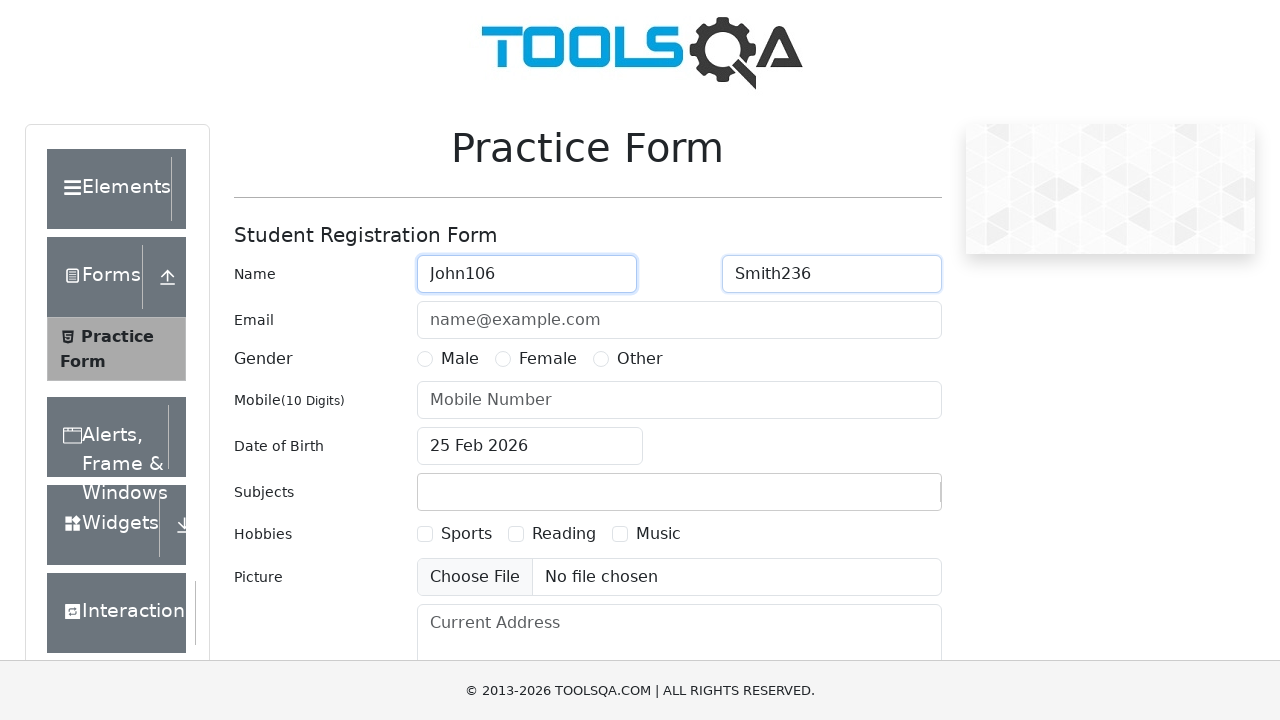

Filled email field with 'user3484@example.com' on #userEmail
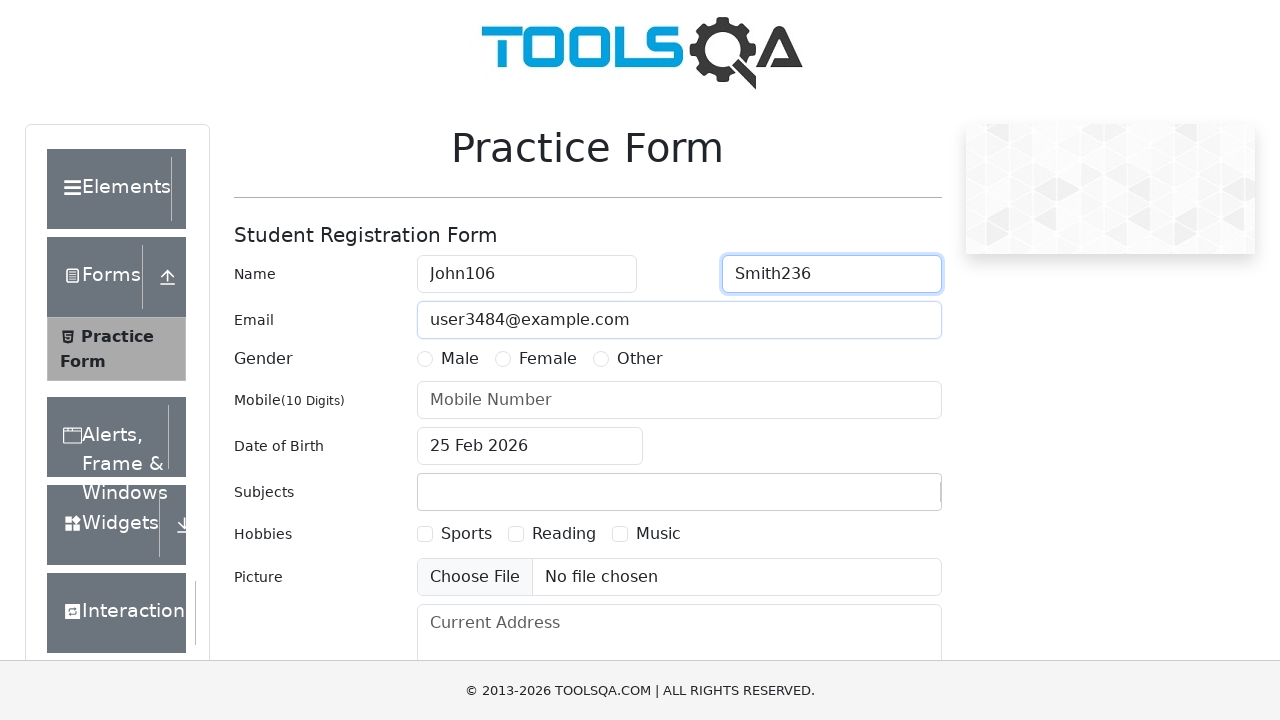

Selected Male gender option at (460, 359) on label[for='gender-radio-1']
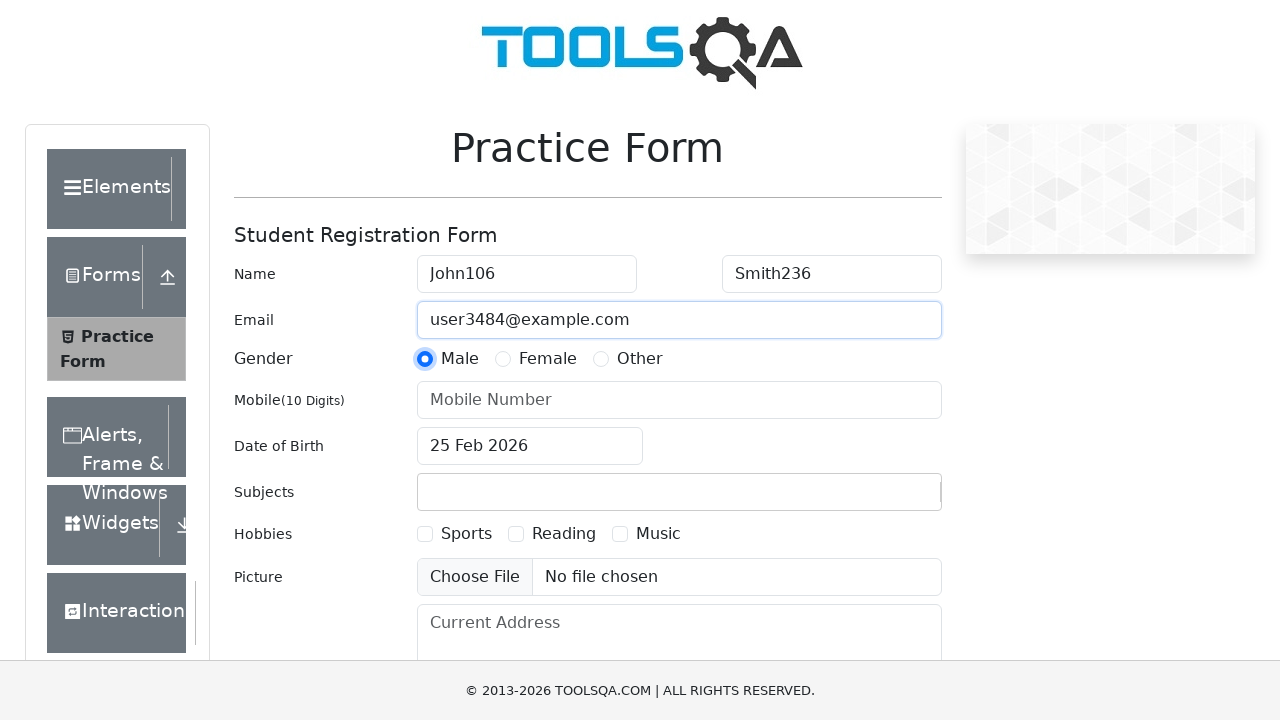

Filled phone number field with '0500720566' on #userNumber
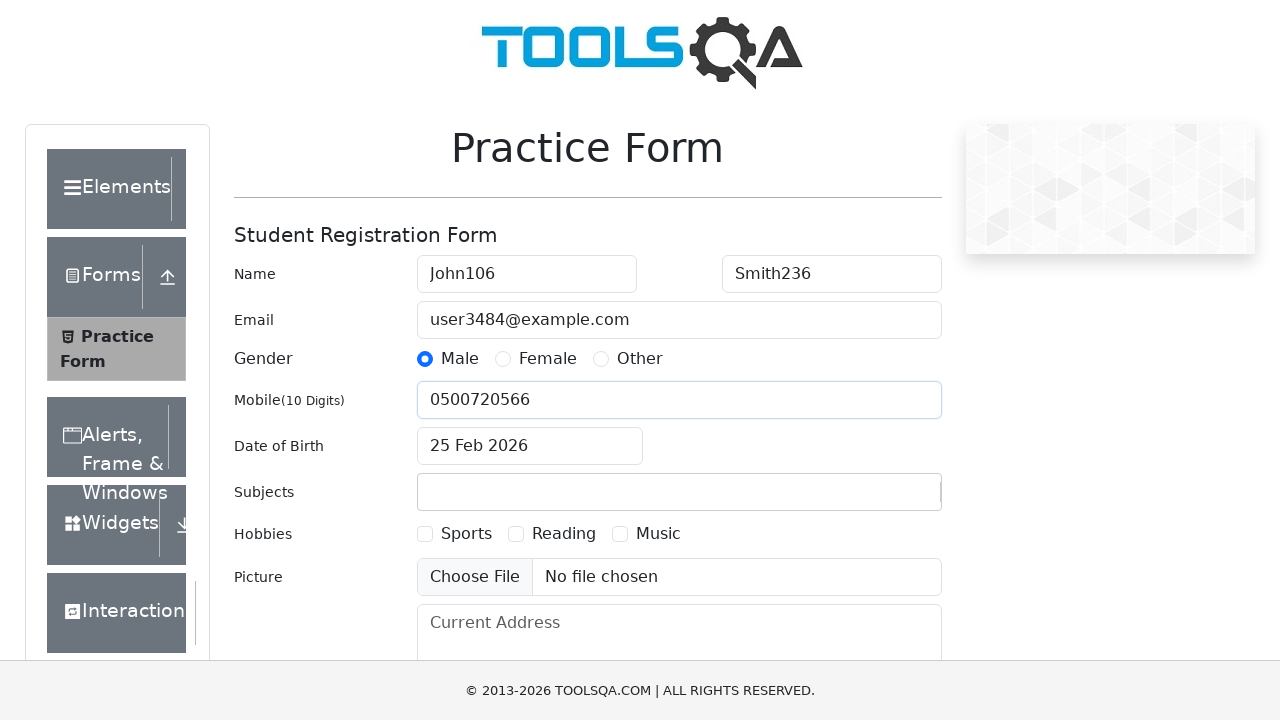

Filled date of birth field with '27 Jan 1990' on #dateOfBirthInput
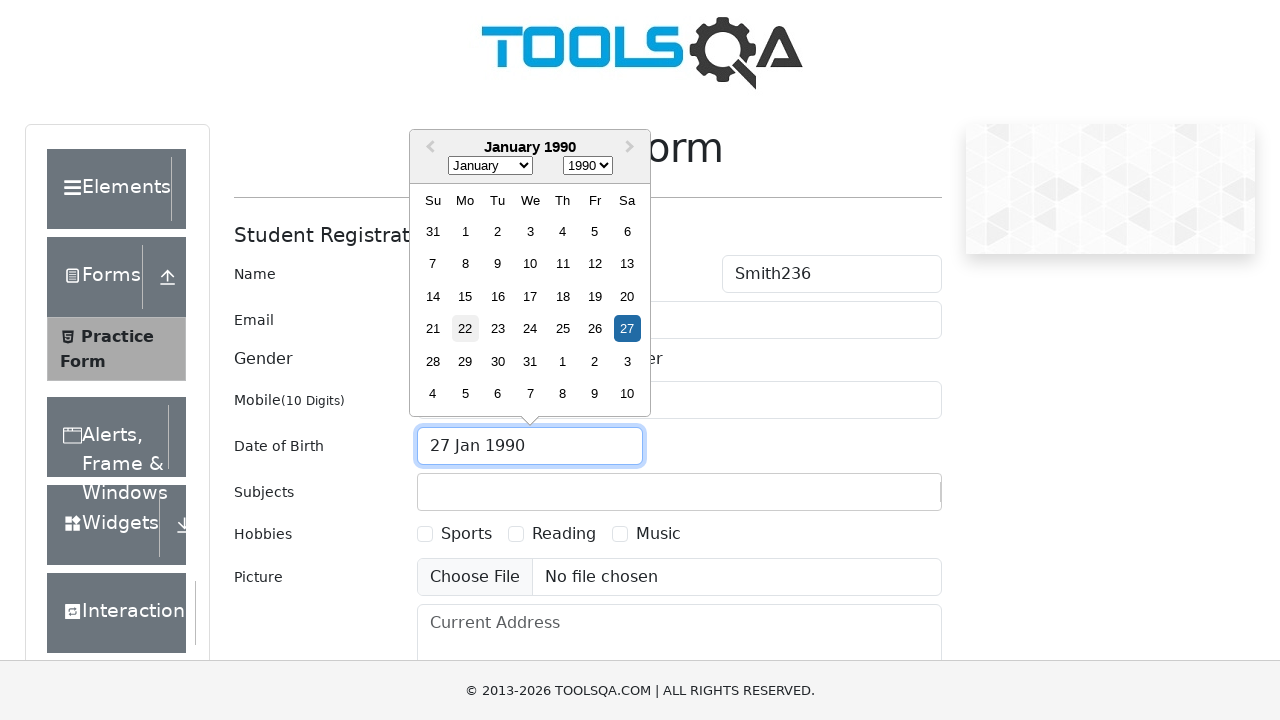

Pressed Enter to confirm date of birth on #dateOfBirthInput
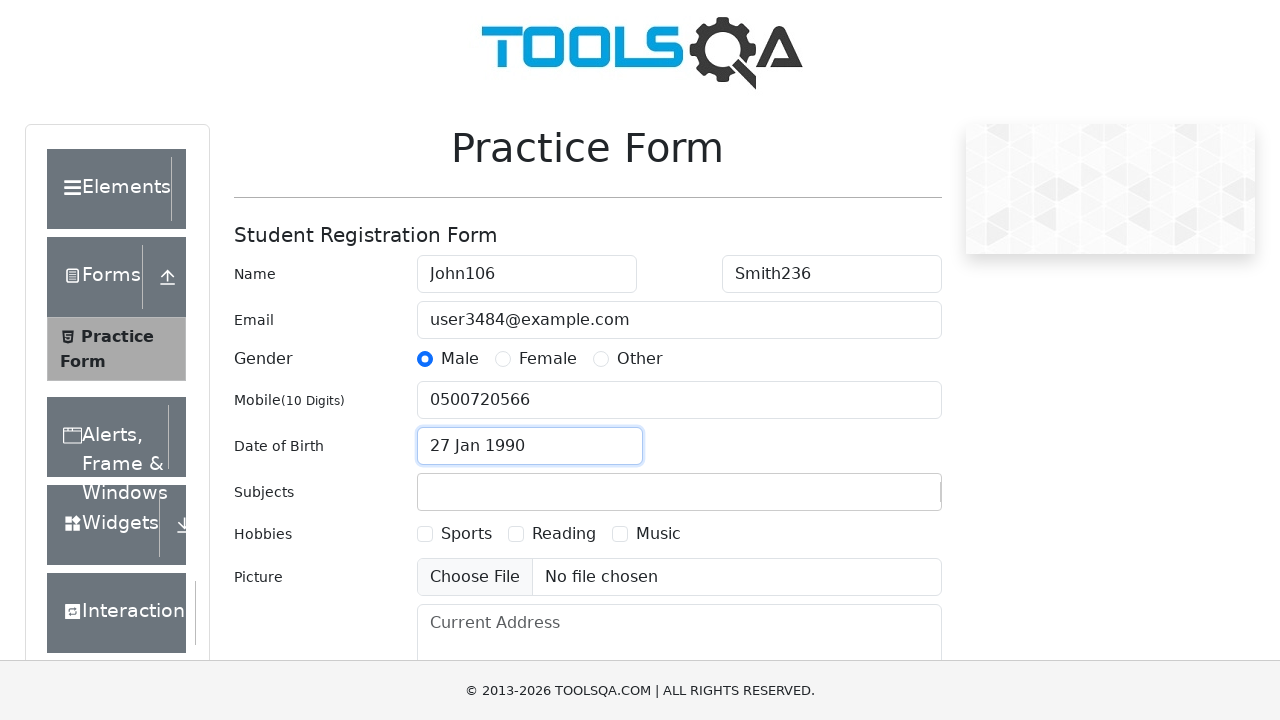

Filled current address field with 'To be or not to be, that is the question' on #currentAddress
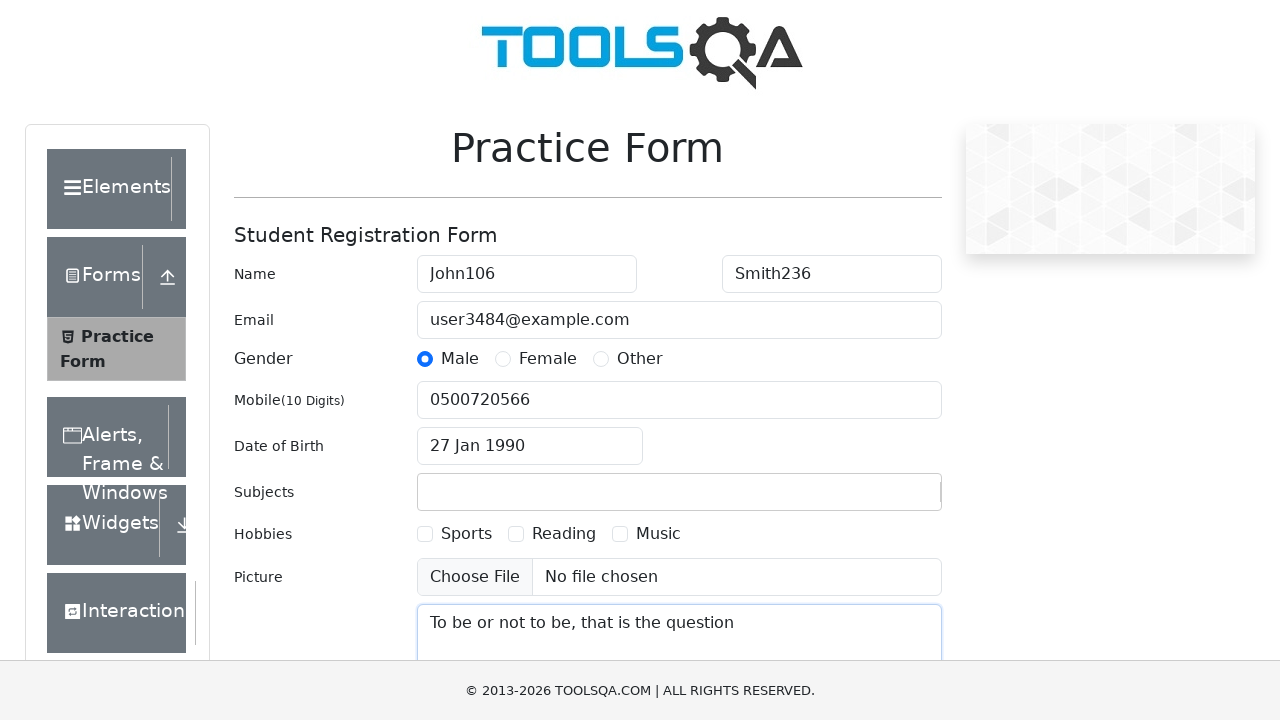

Checked Sports hobby checkbox at (466, 534) on label[for='hobbies-checkbox-1']
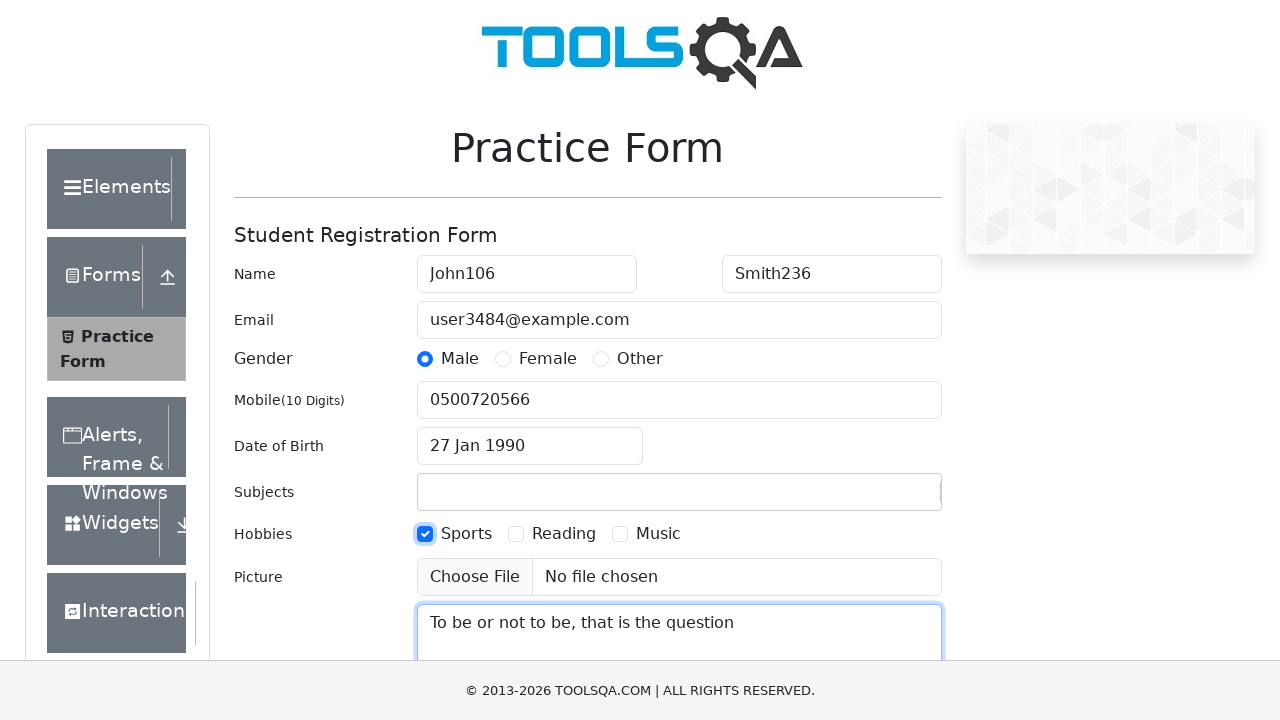

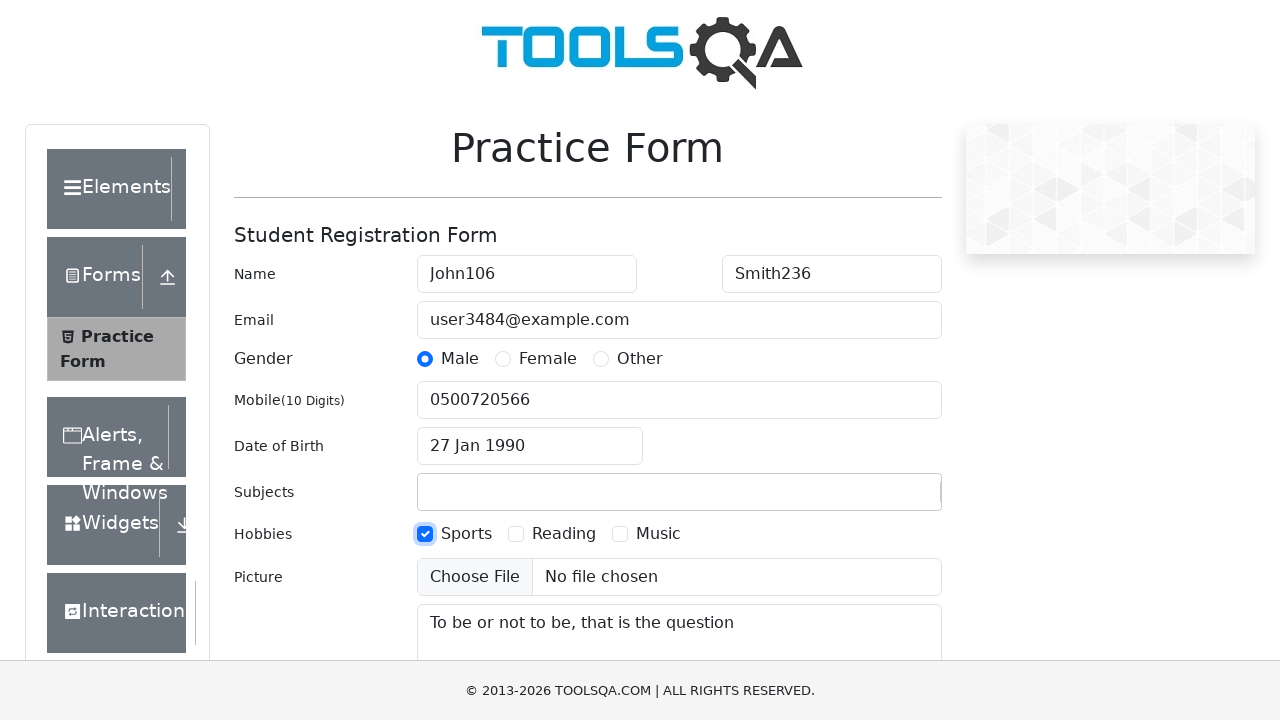